Navigates to a practice form page and verifies that the submit button element is present and displayed

Starting URL: https://demoqa.com/automation-practice-form

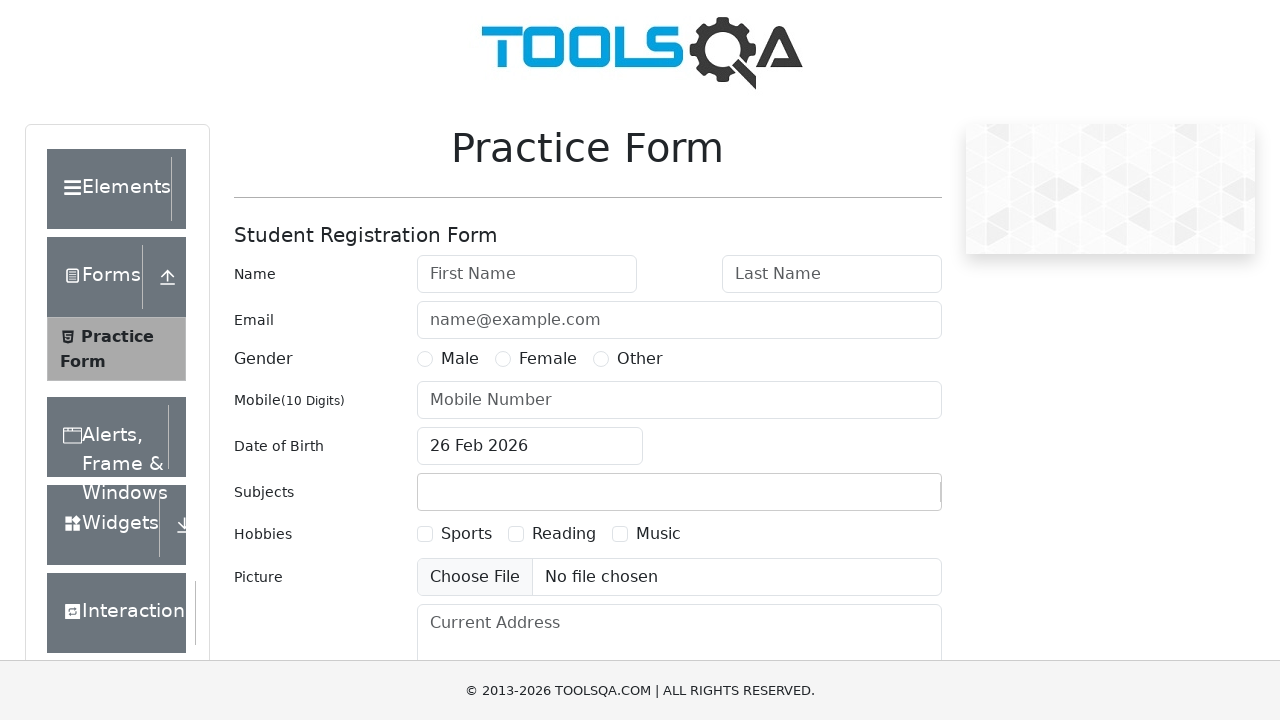

Navigated to automation practice form page
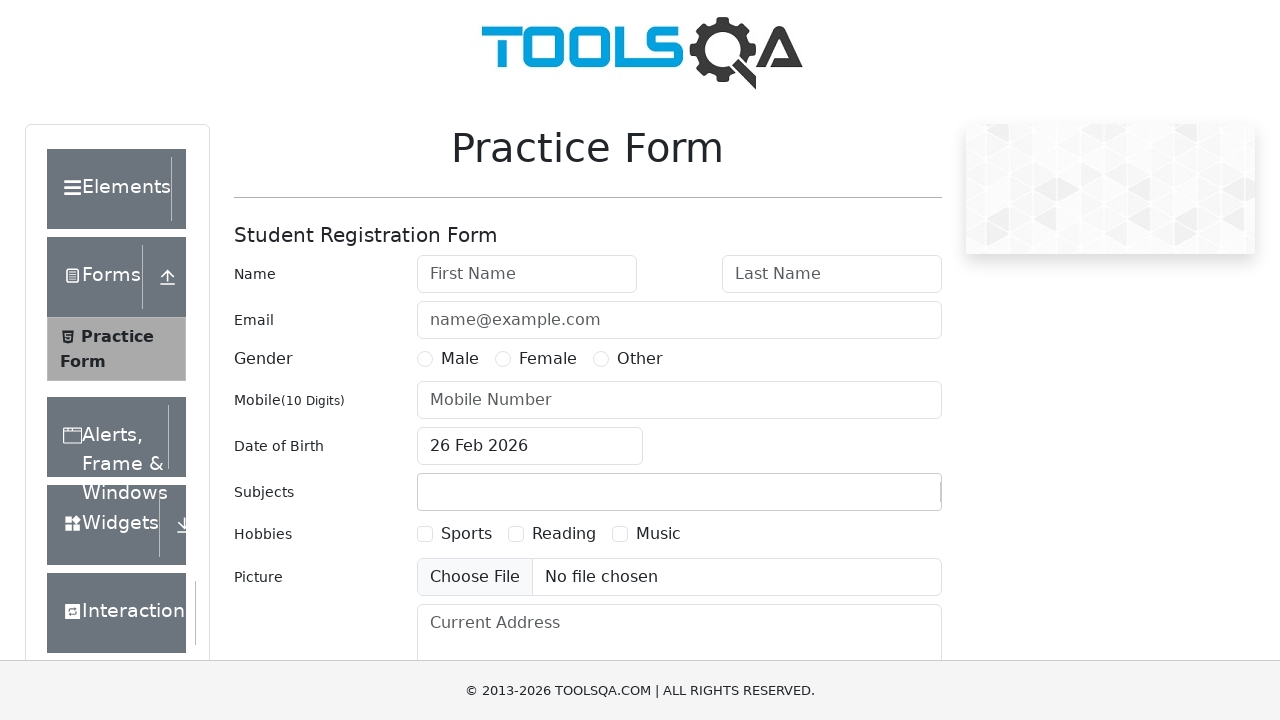

Located submit button by XPath
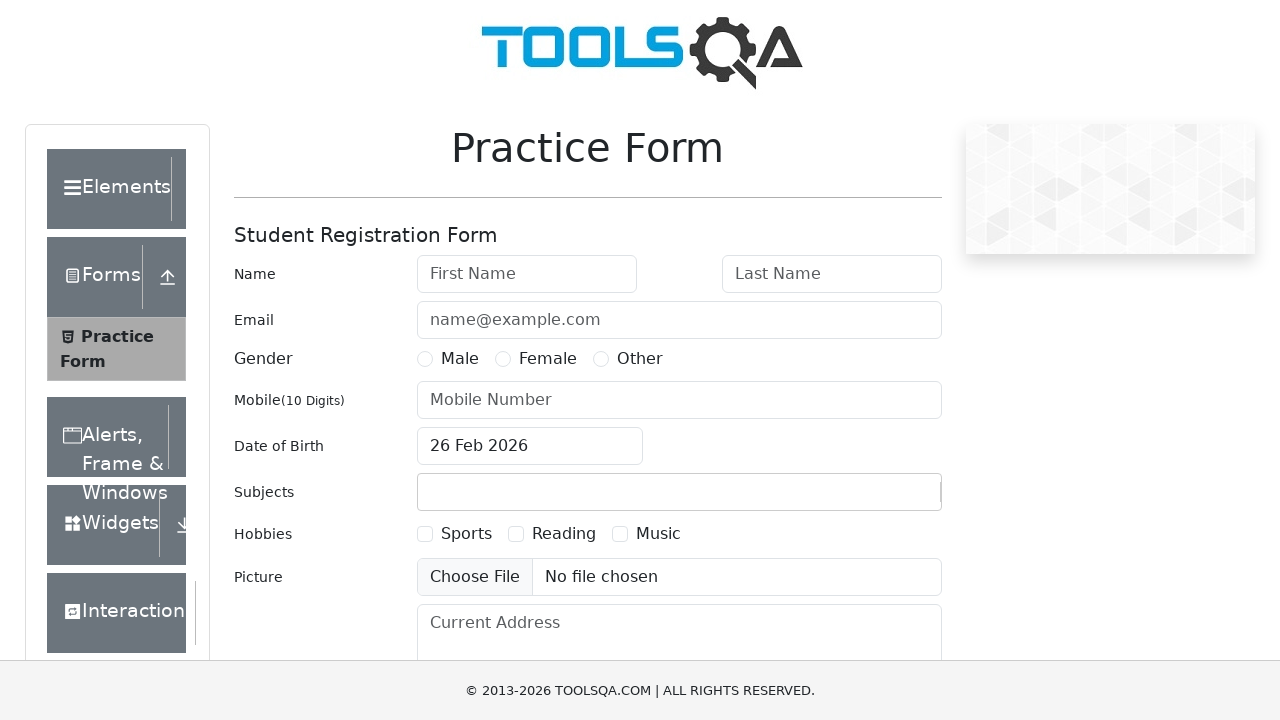

Element found by XPath - submit button exists
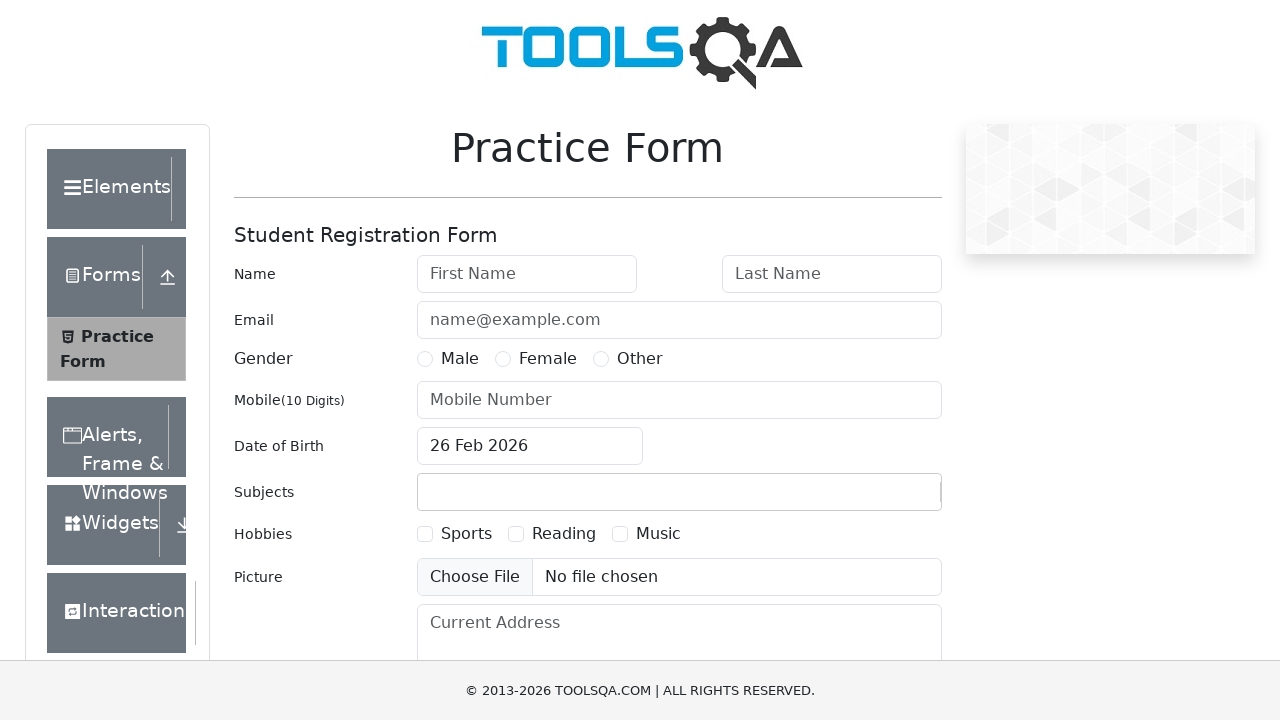

Submit button is visible on the page
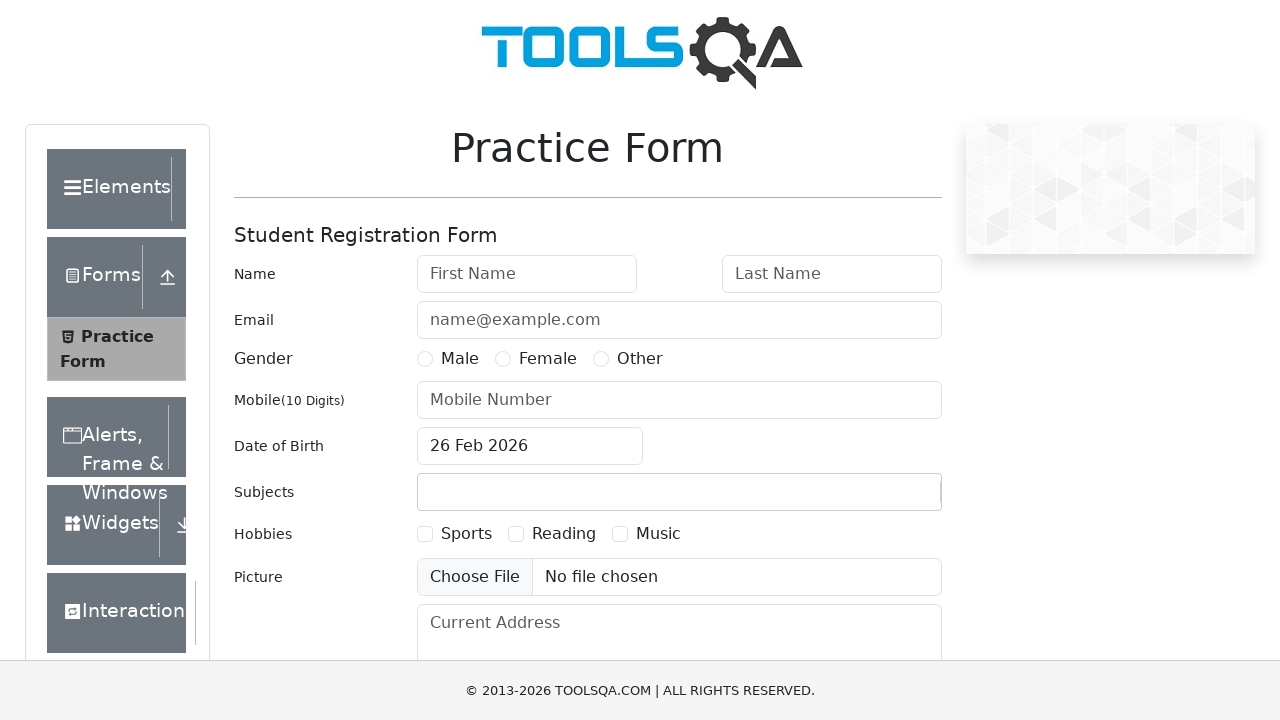

Extracted submit button text: Submit
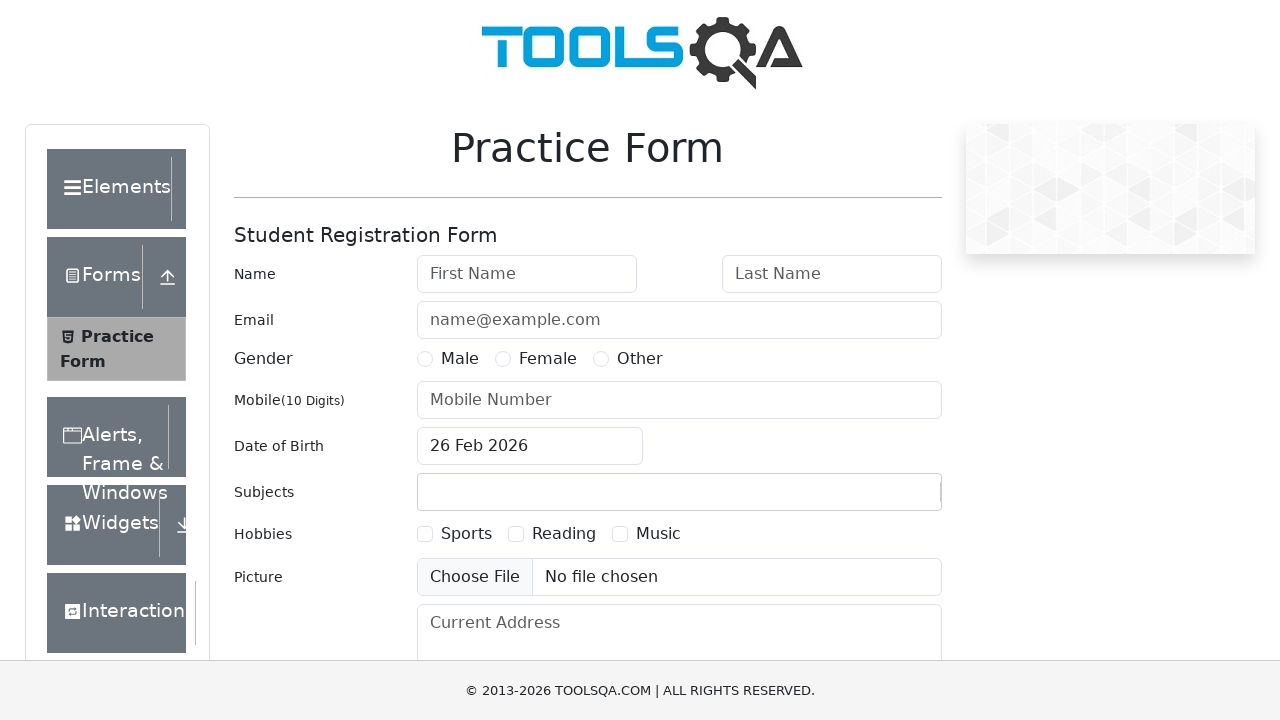

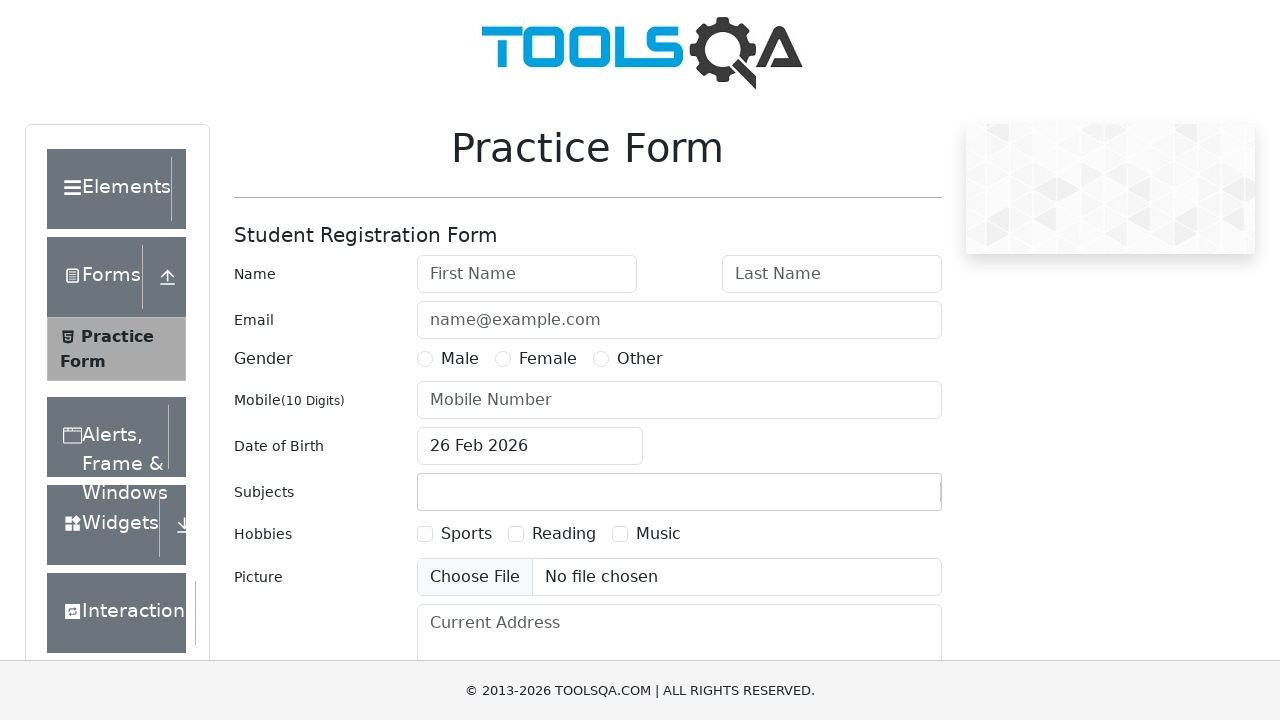